Tests window switching functionality by clicking a link to open a child window, extracting email text from it, then switching back to the parent window to use that email in a form field

Starting URL: https://rahulshettyacademy.com/loginpagePractise/#/

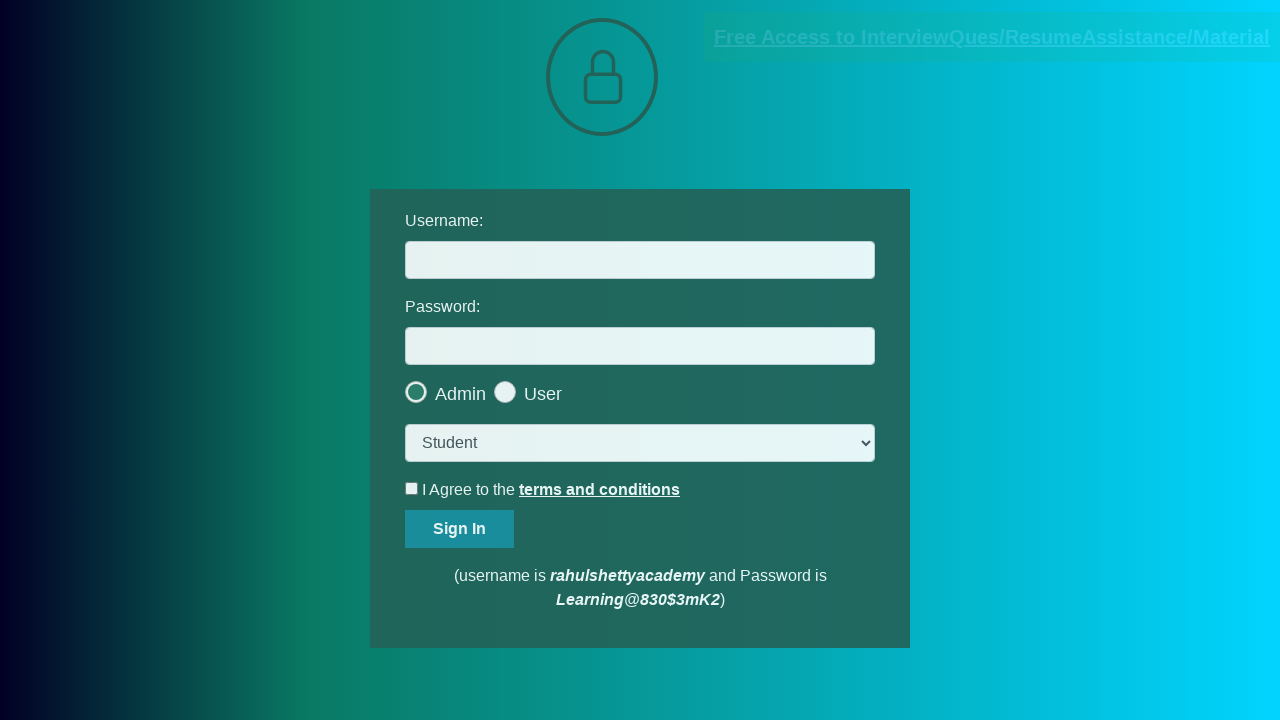

Clicked blinking text link to open child window at (992, 37) on a.blinkingText
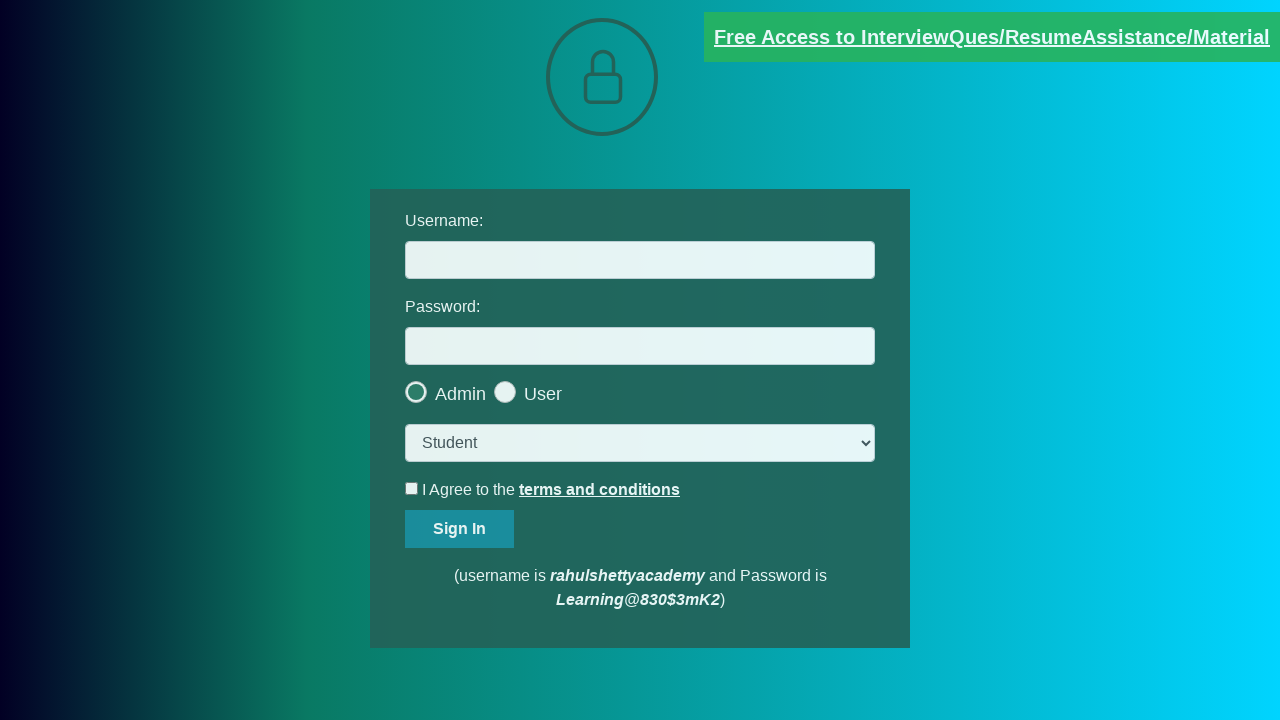

Child window opened and captured
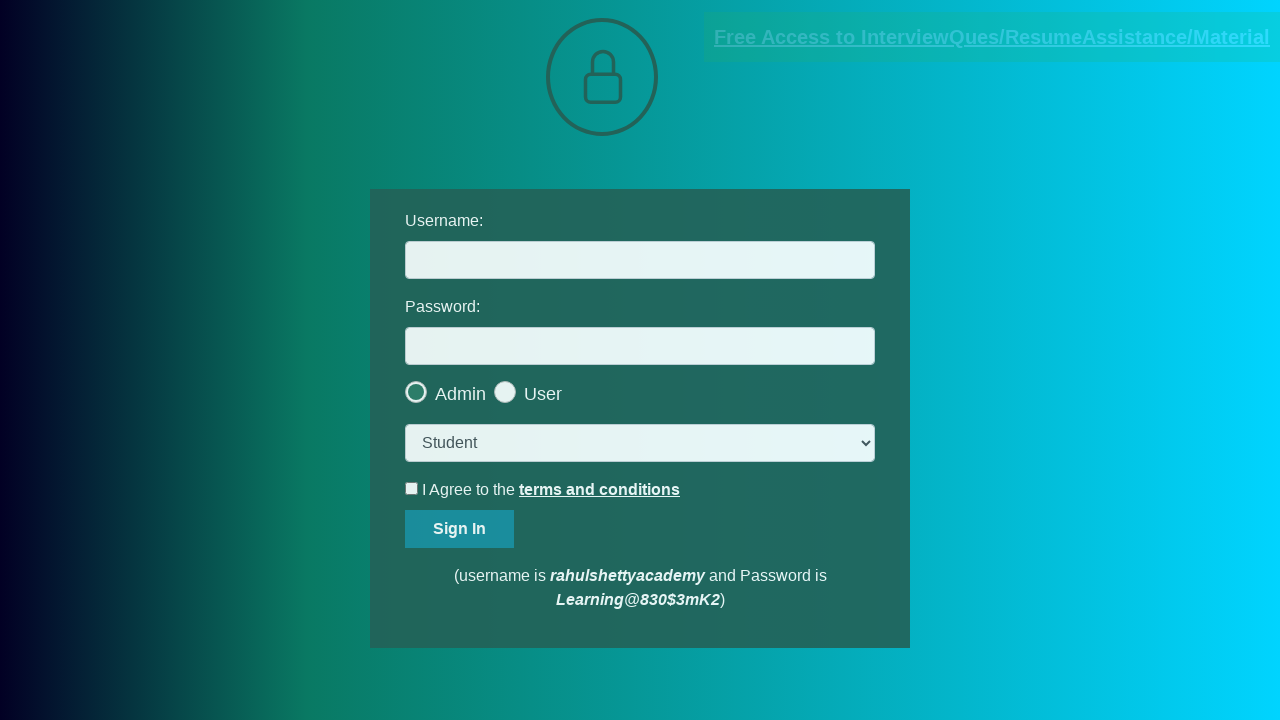

Extracted text content from red paragraph in child window
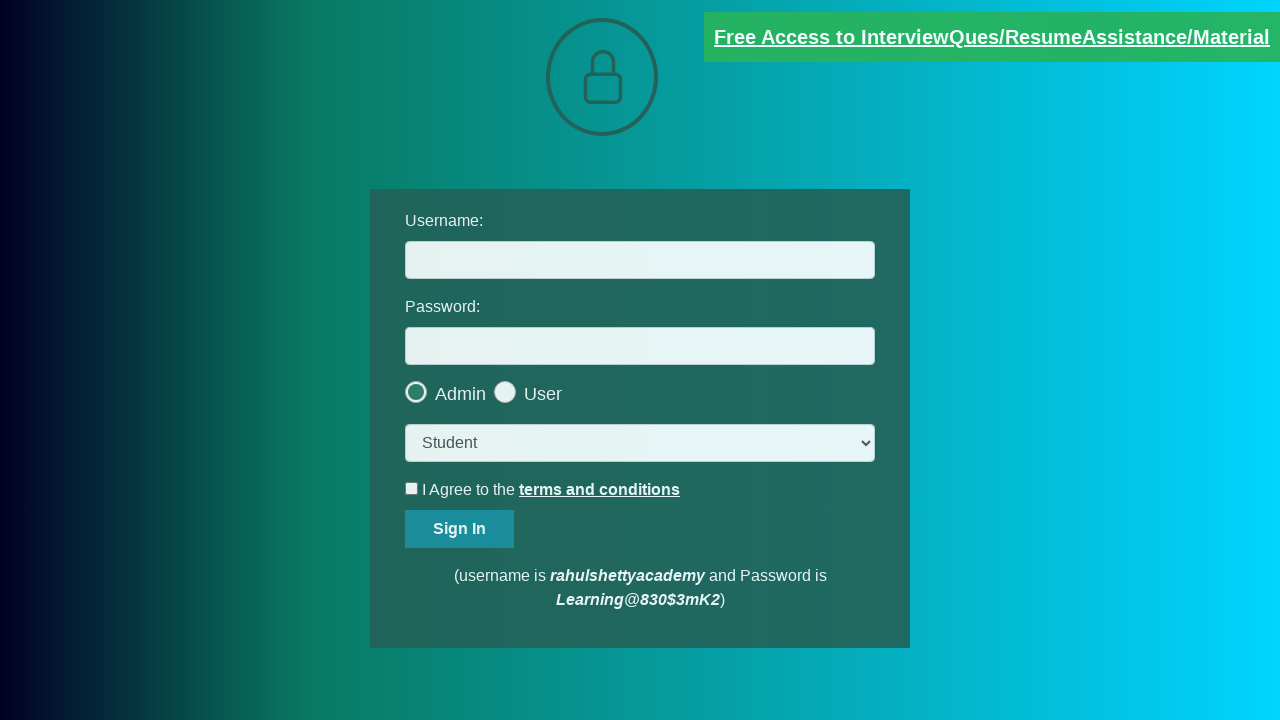

Extracted email from paragraph text: mentor@rahulshettyacademy.com
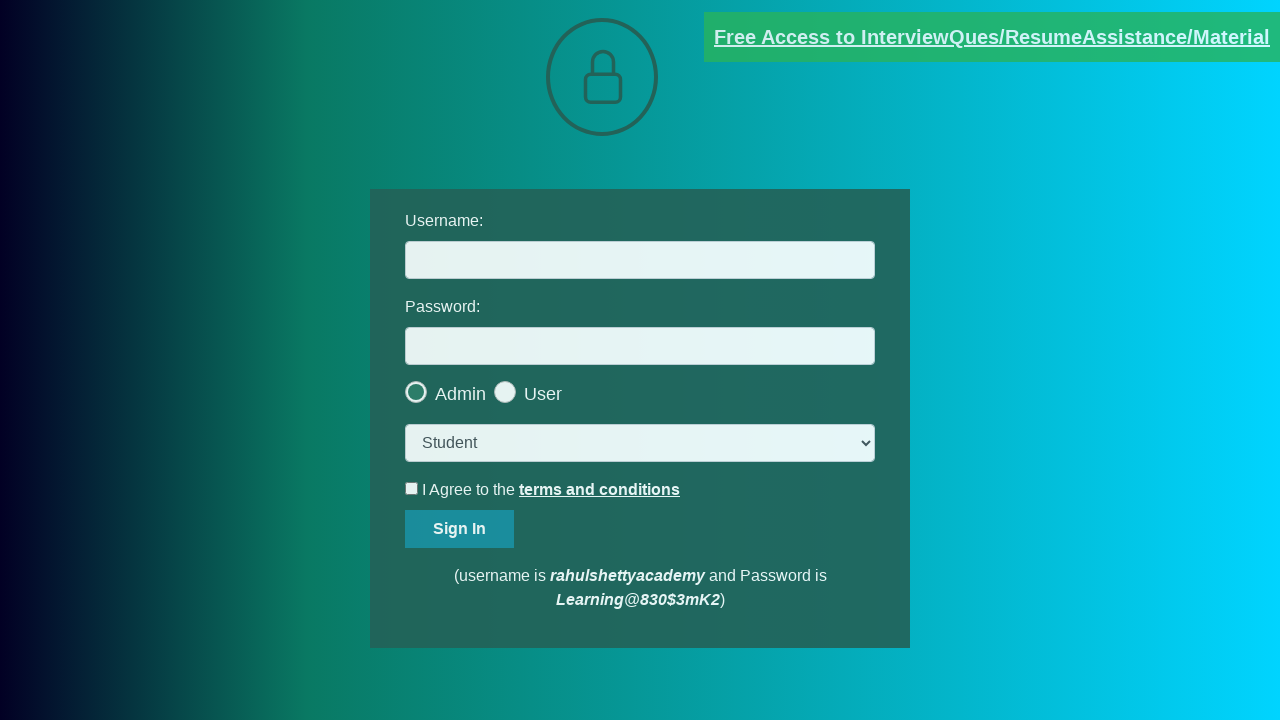

Switched back to parent window and filled username field with extracted email on #username
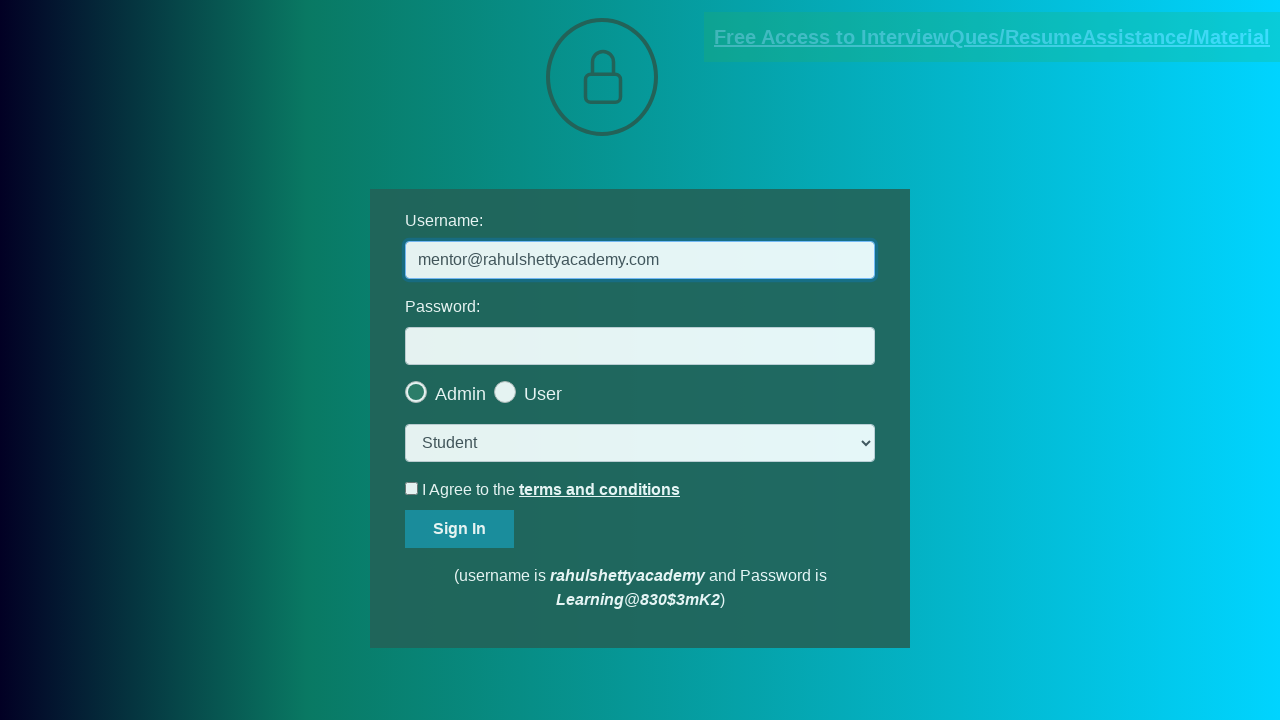

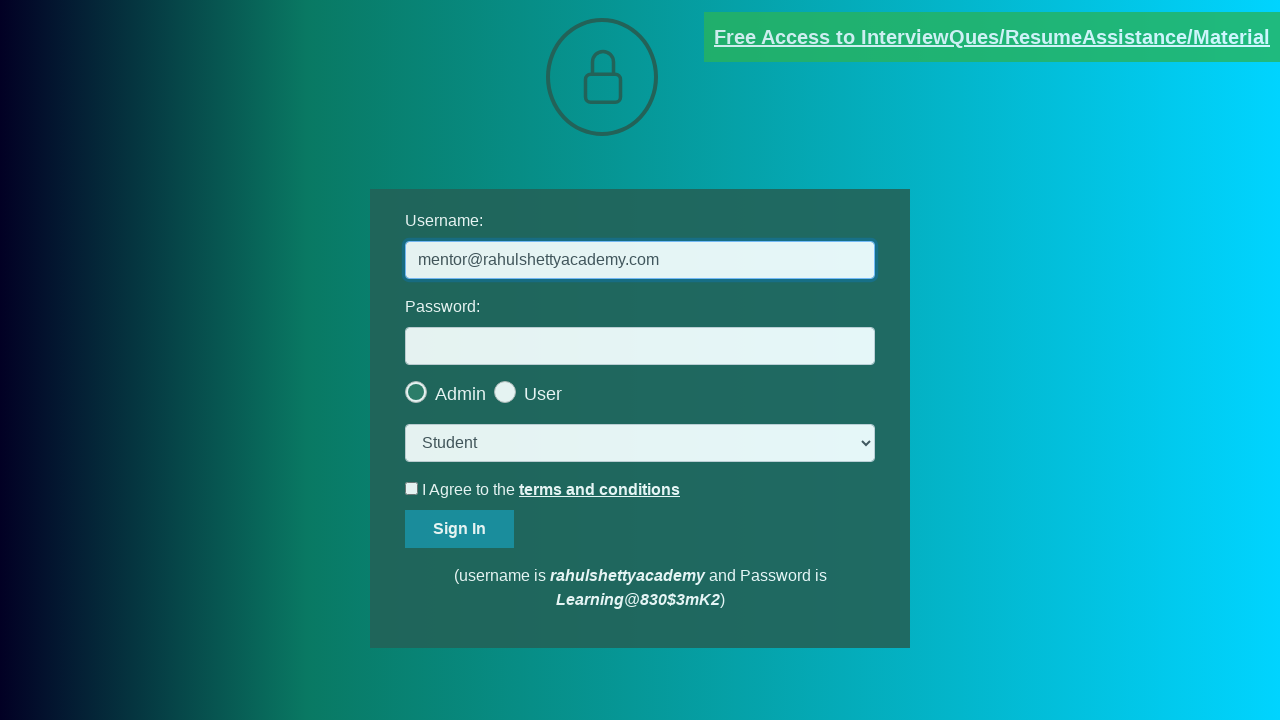